Navigates to Quikr website, counts elements in a specific section, scrolls to the bottom of the page and shows an alert

Starting URL: http://www.quikr.com

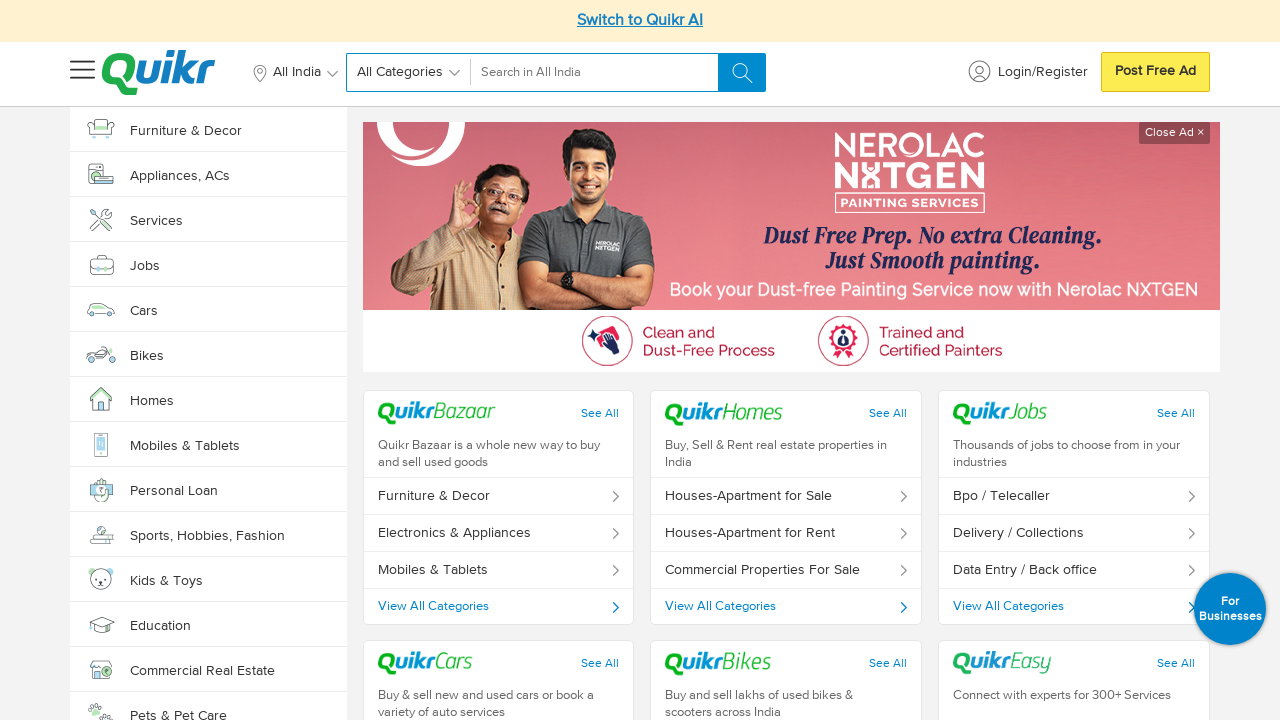

Navigated to Quikr website
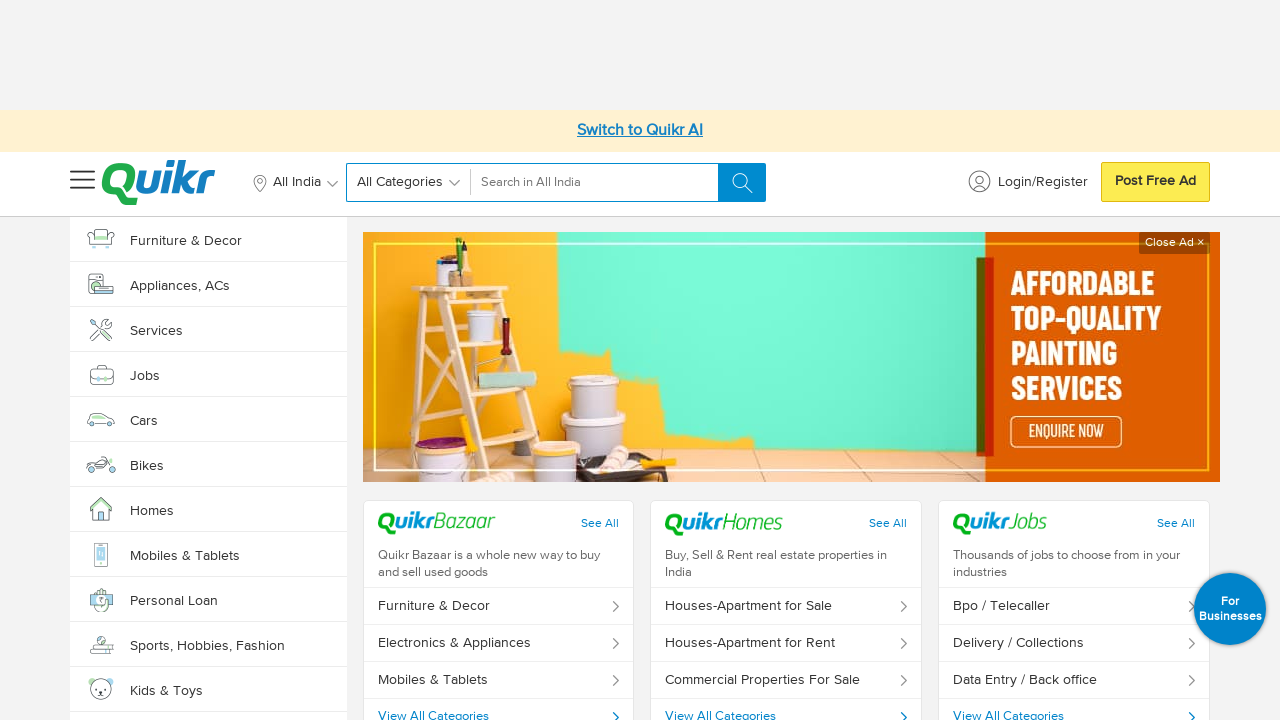

Counted elements in section: 0 boxes found
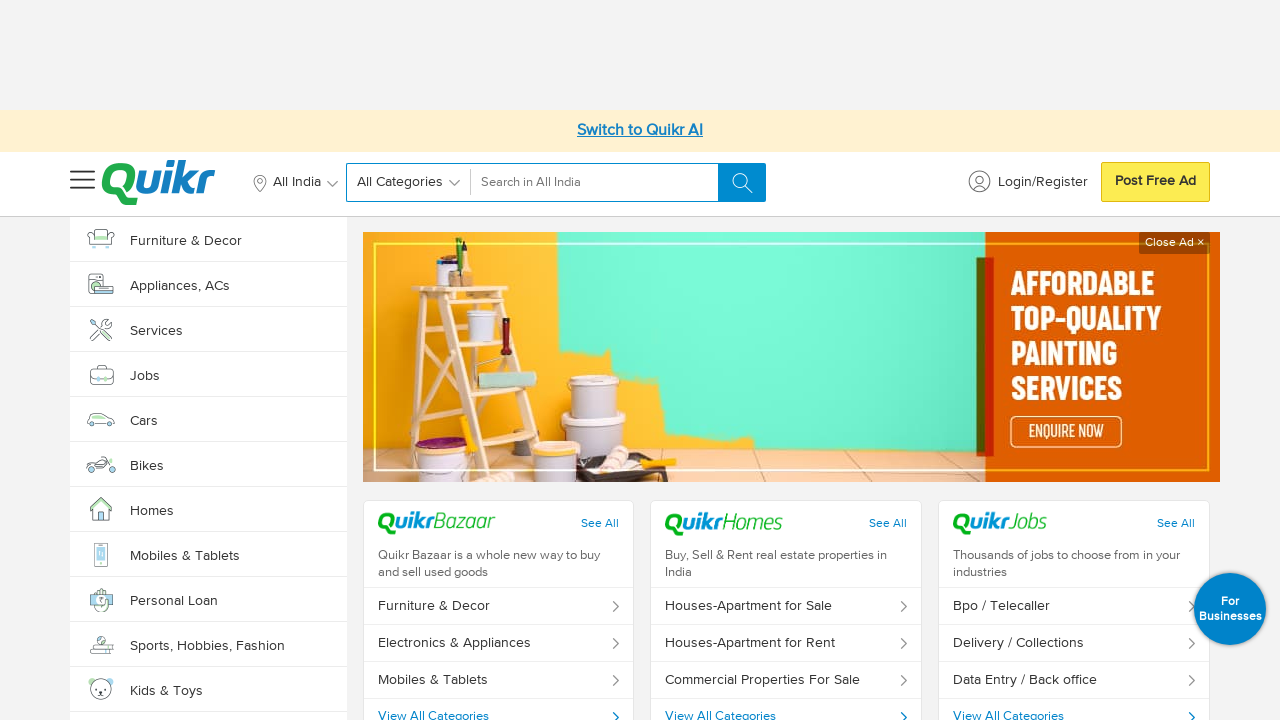

Scrolled to the bottom of the page
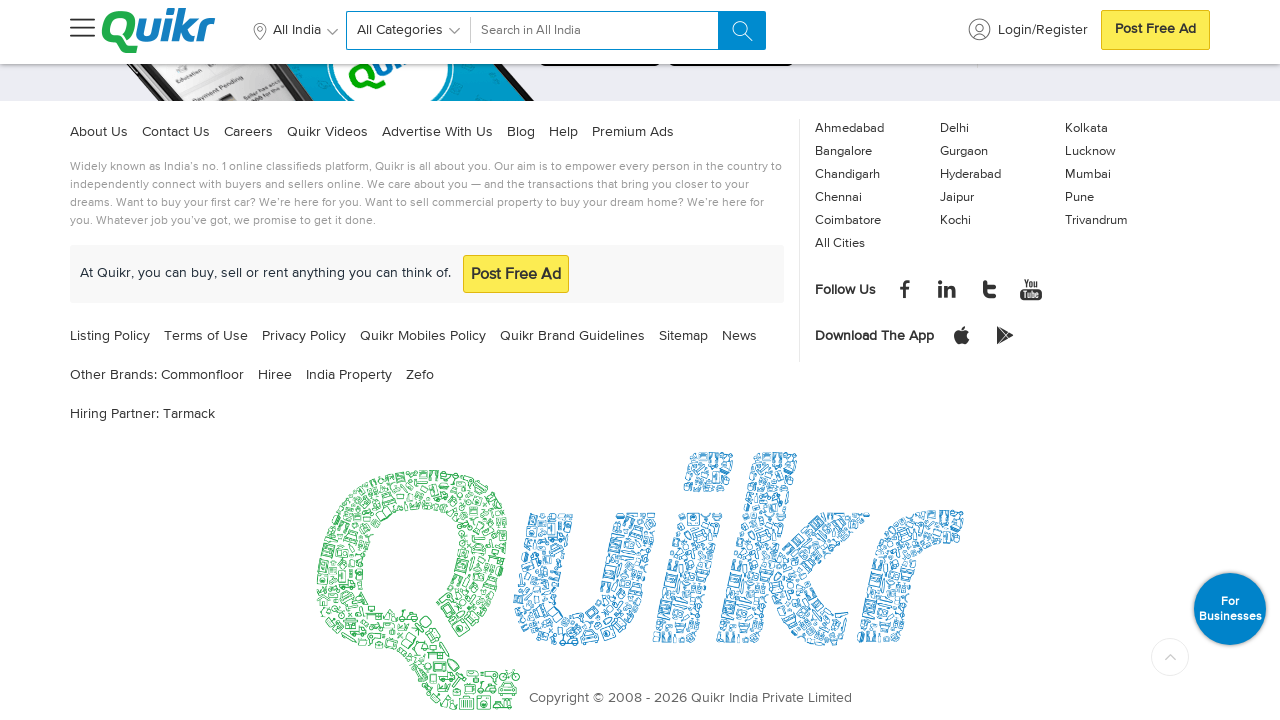

Executed alert: 'Page scrolled to end!!'
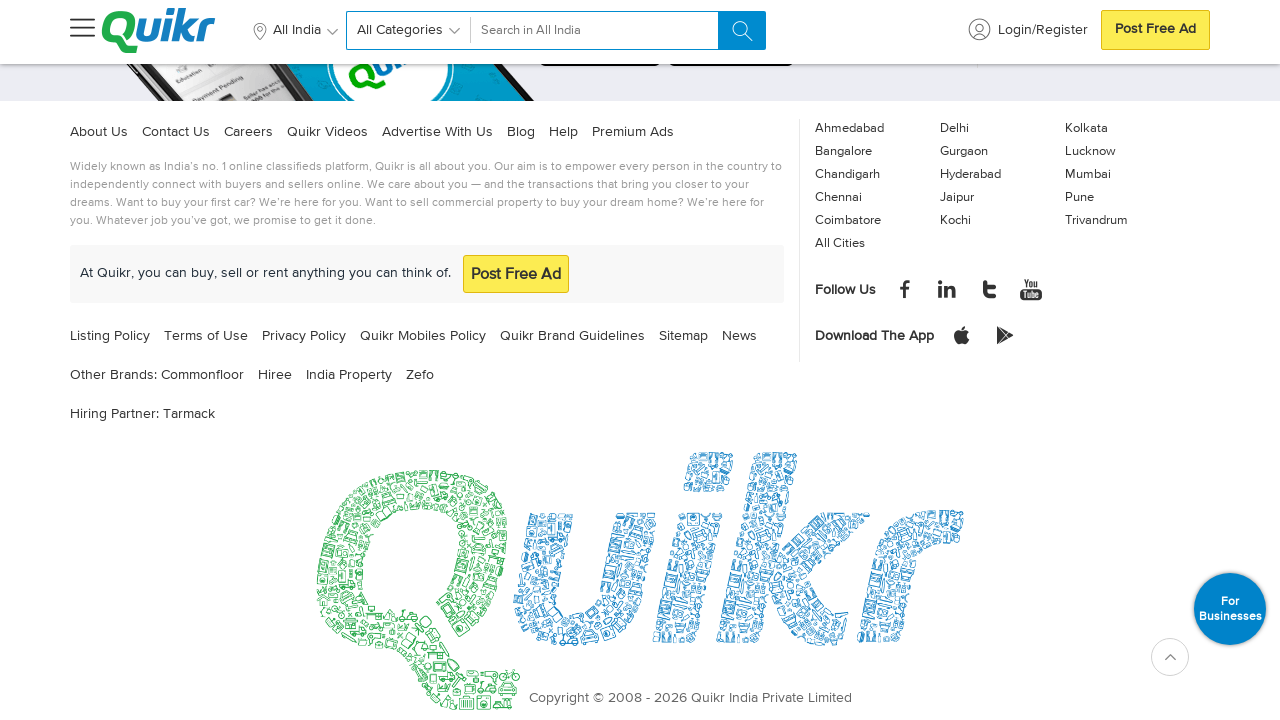

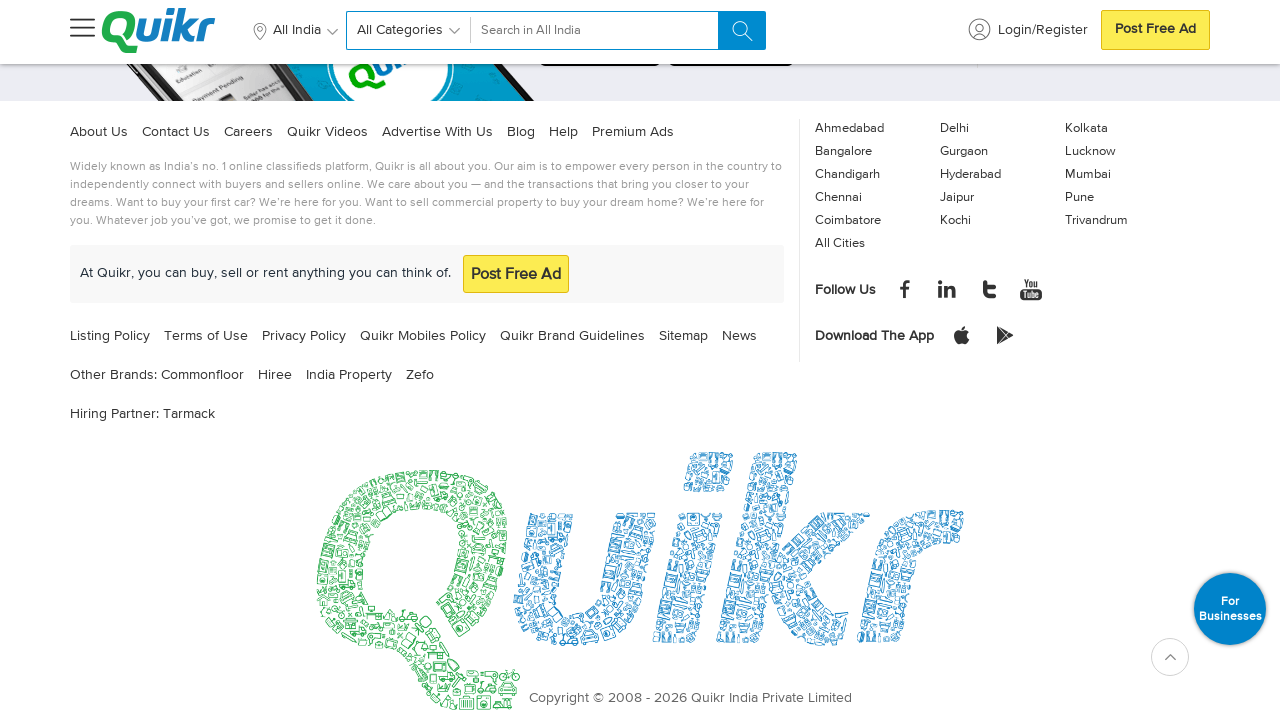